Tests various input field interactions including clearing, typing, appending text, checking disabled state, and handling special key events on a form testing page

Starting URL: https://leafground.com/input.xhtml

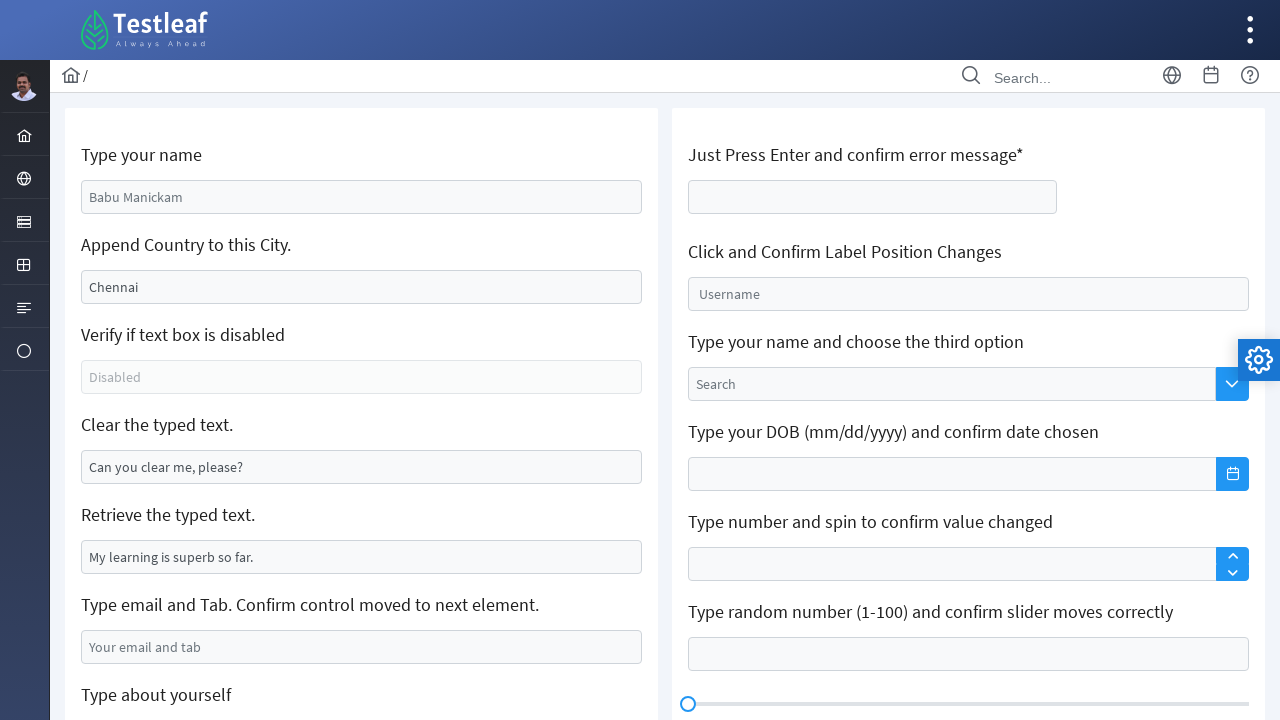

Cleared the name field on #j_idt88\:name
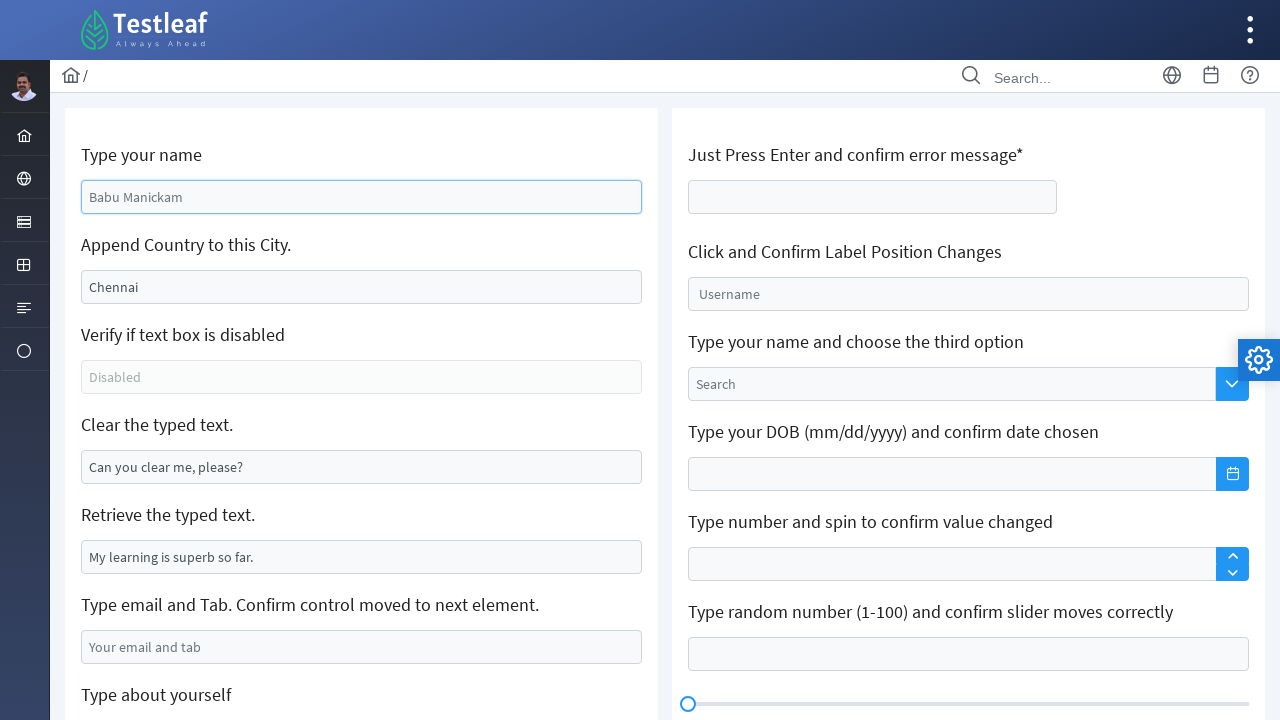

Filled name field with 'Devi' on #j_idt88\:name
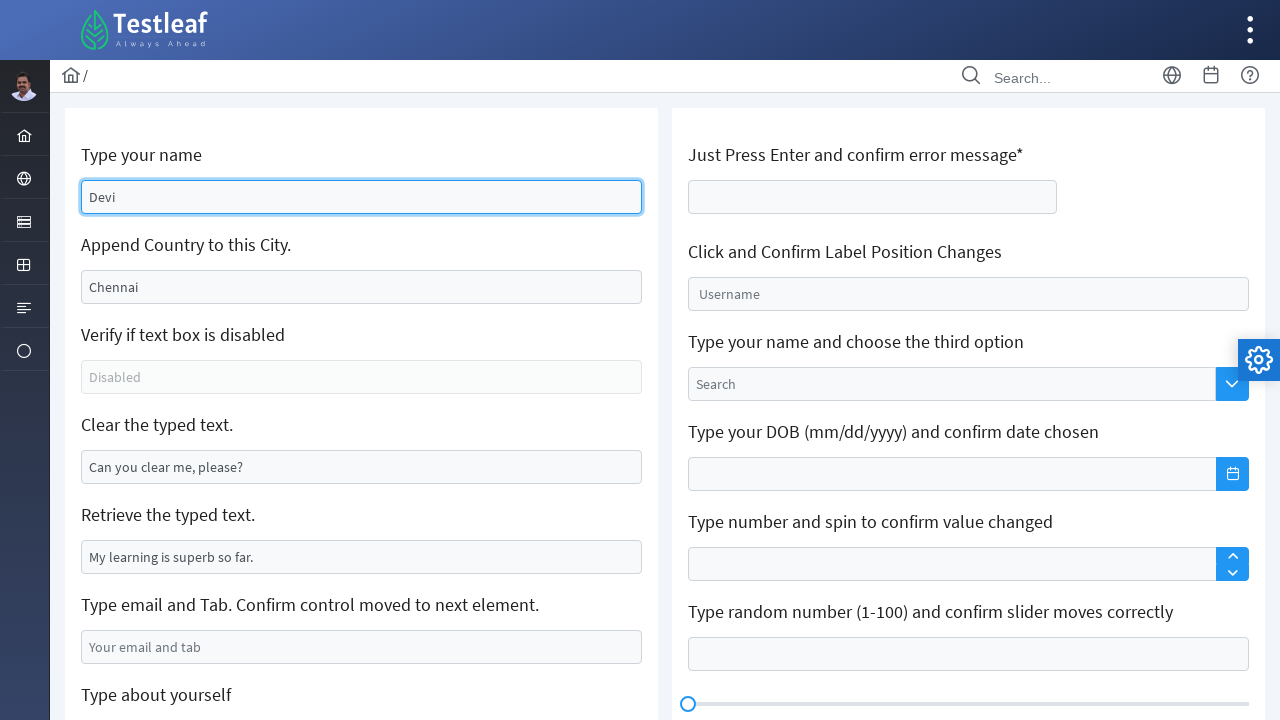

Appended 'India' to the existing field value on #j_idt88\:j_idt91
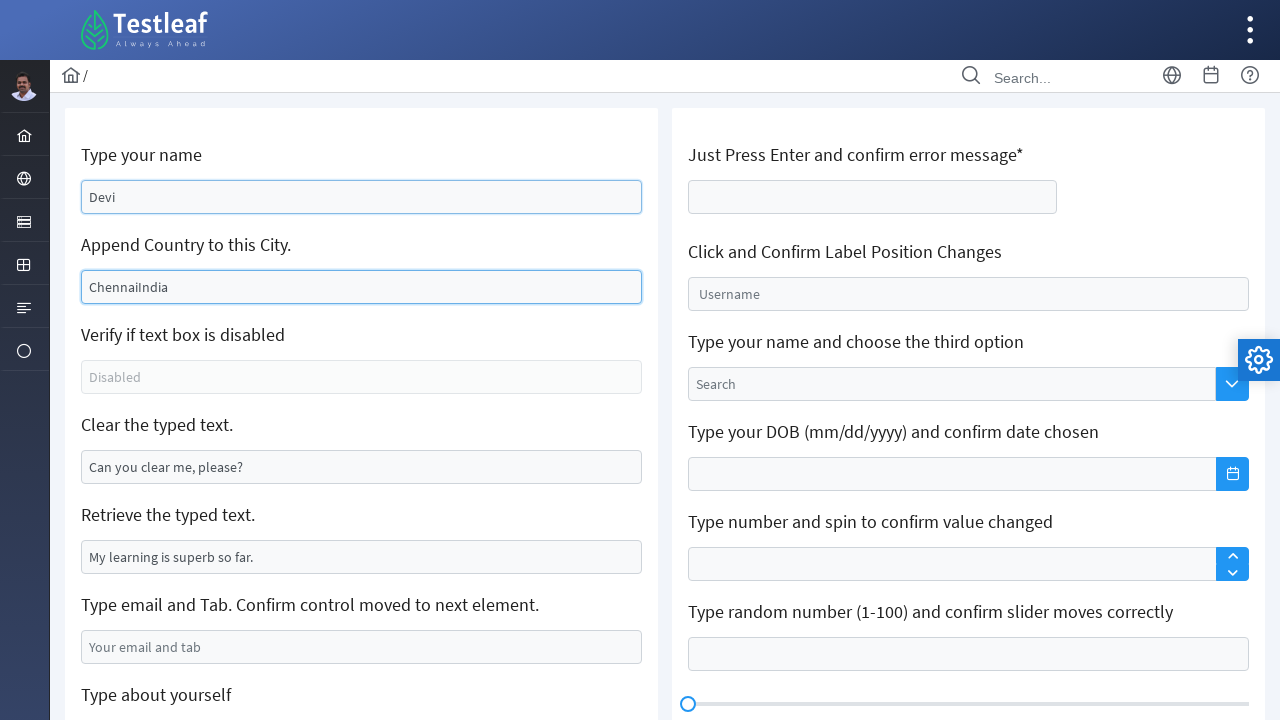

Checked if field is disabled - is_enabled: False
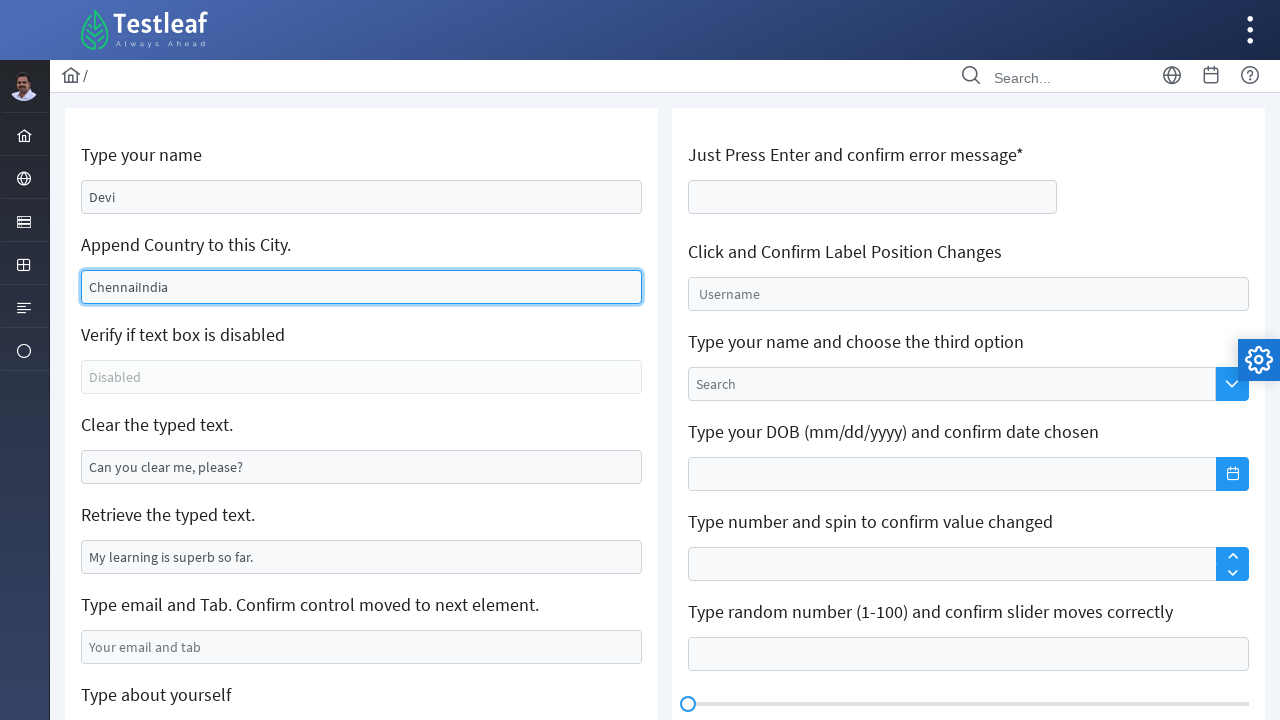

Cleared a text field on #j_idt88\:j_idt95
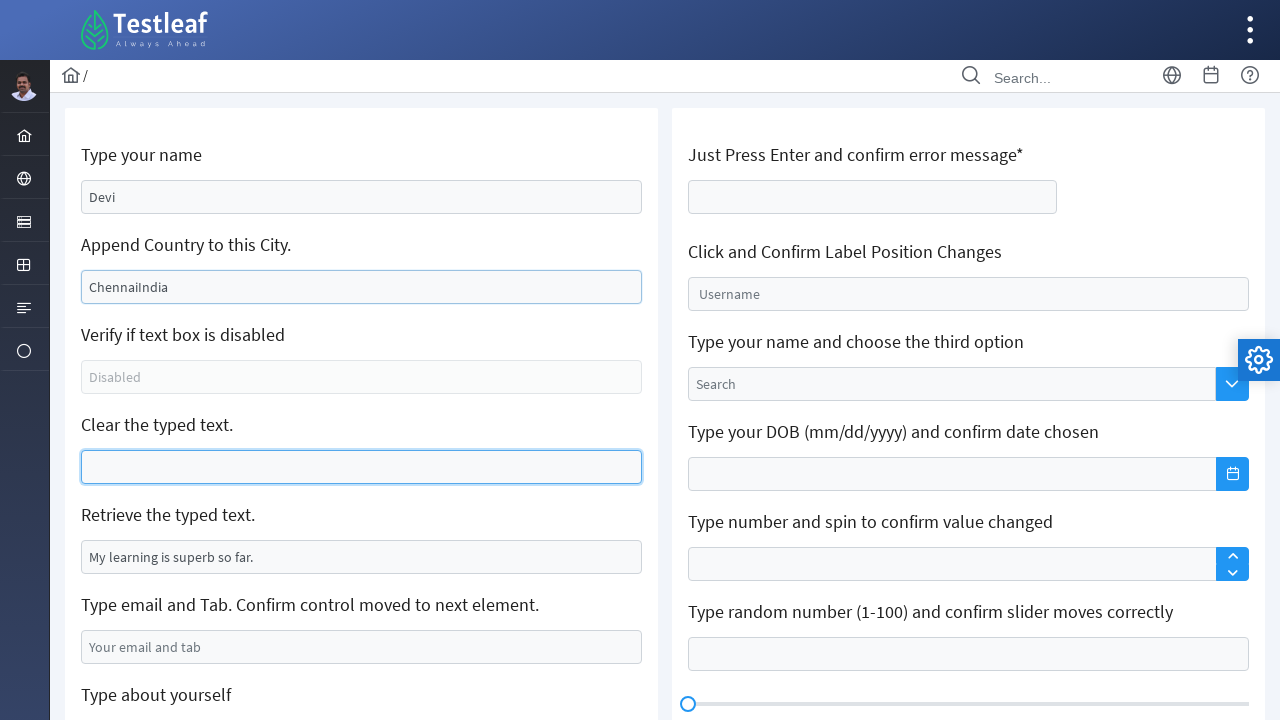

Retrieved value from field: 'My learning is superb so far.'
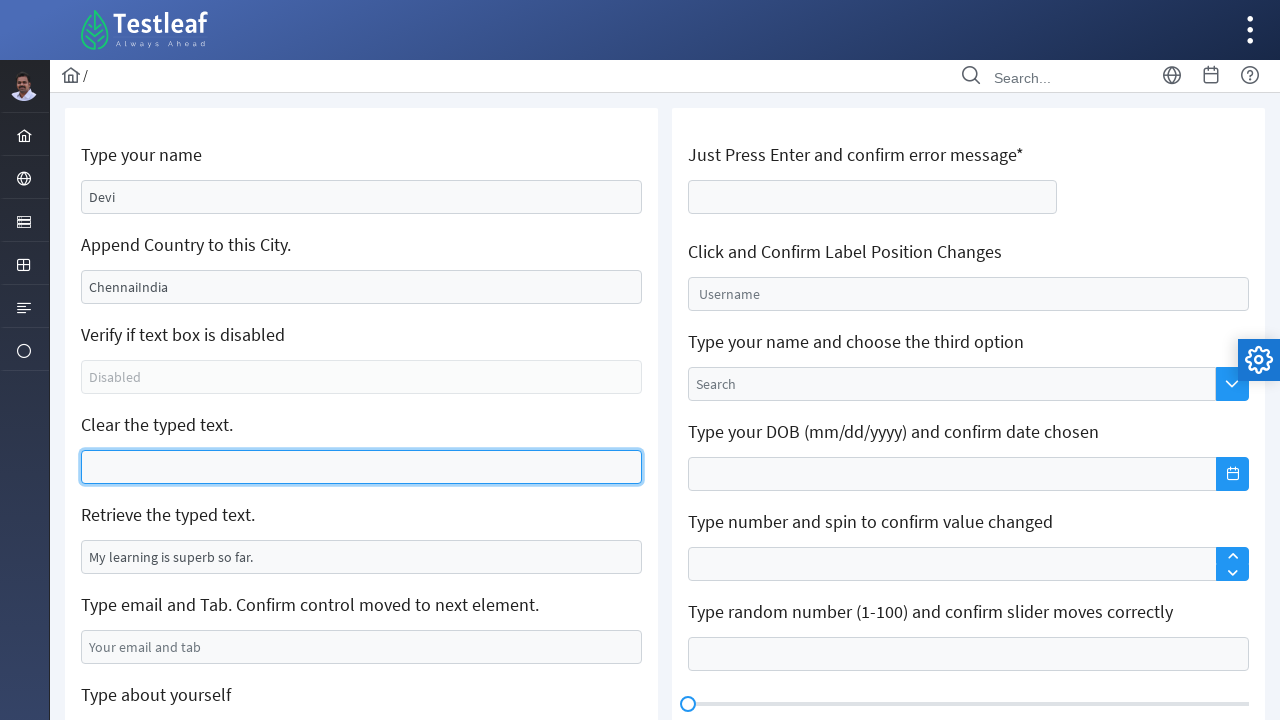

Filled email field with 'a@a.com' on #j_idt88\:j_idt99
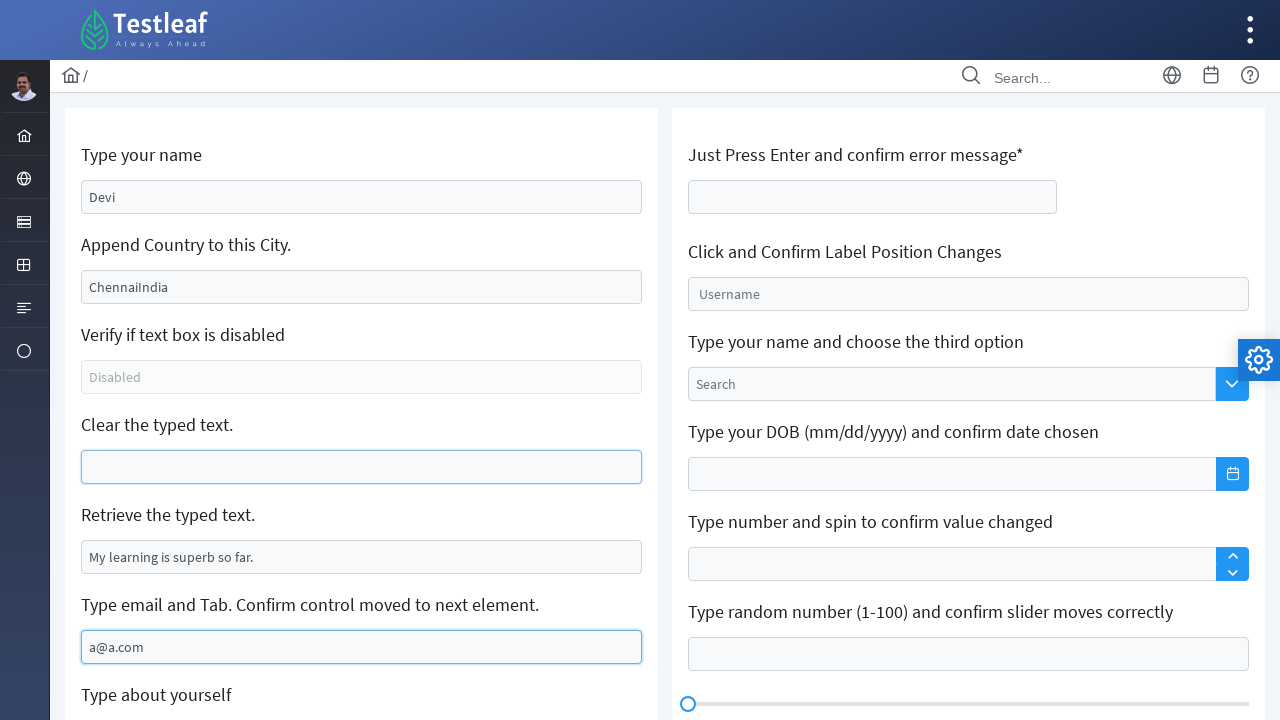

Pressed Tab key to move focus from email field on #j_idt88\:j_idt99
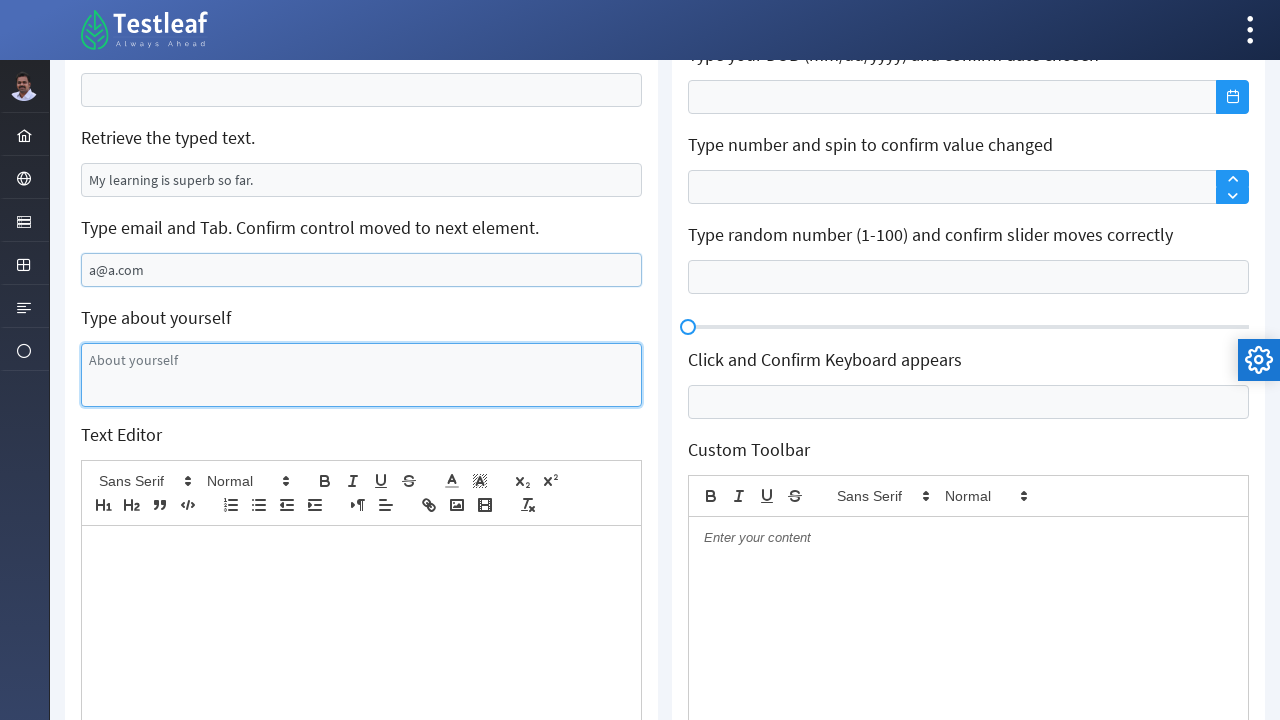

Filled error field with 'hello, how are you' on #j_idt106\:thisform\:age
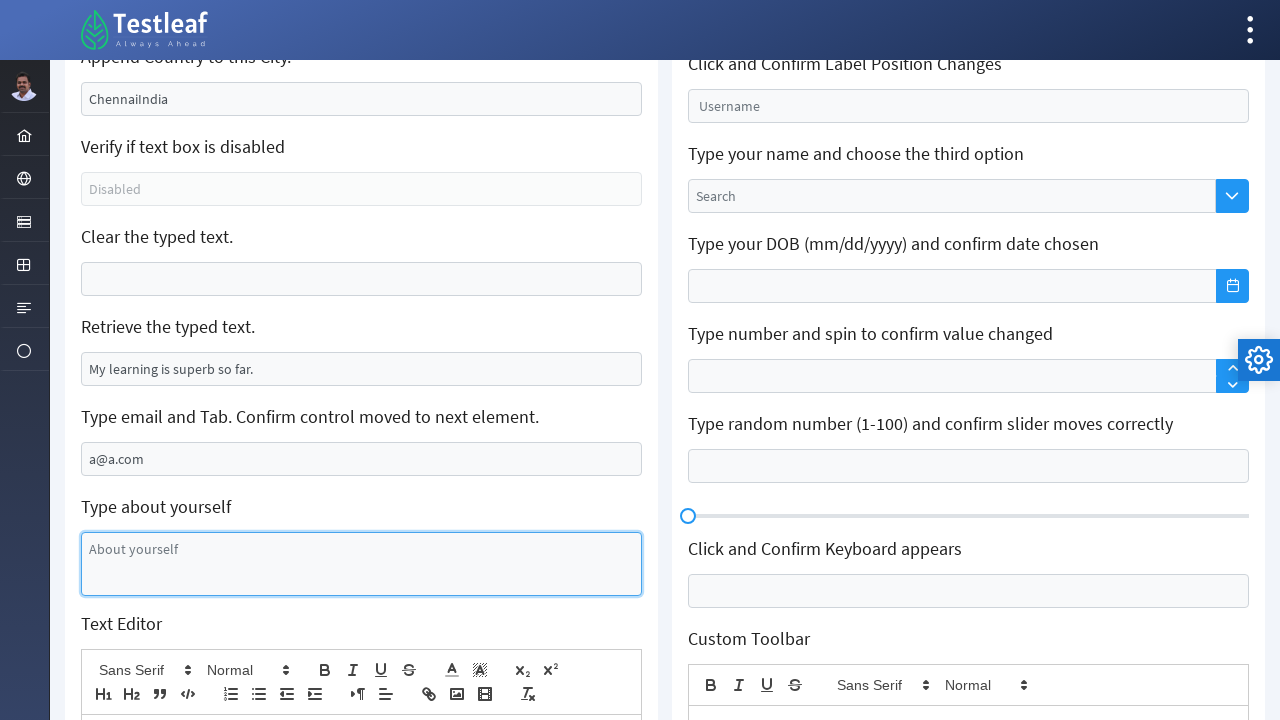

Pressed Enter key on error field on #j_idt106\:thisform\:age
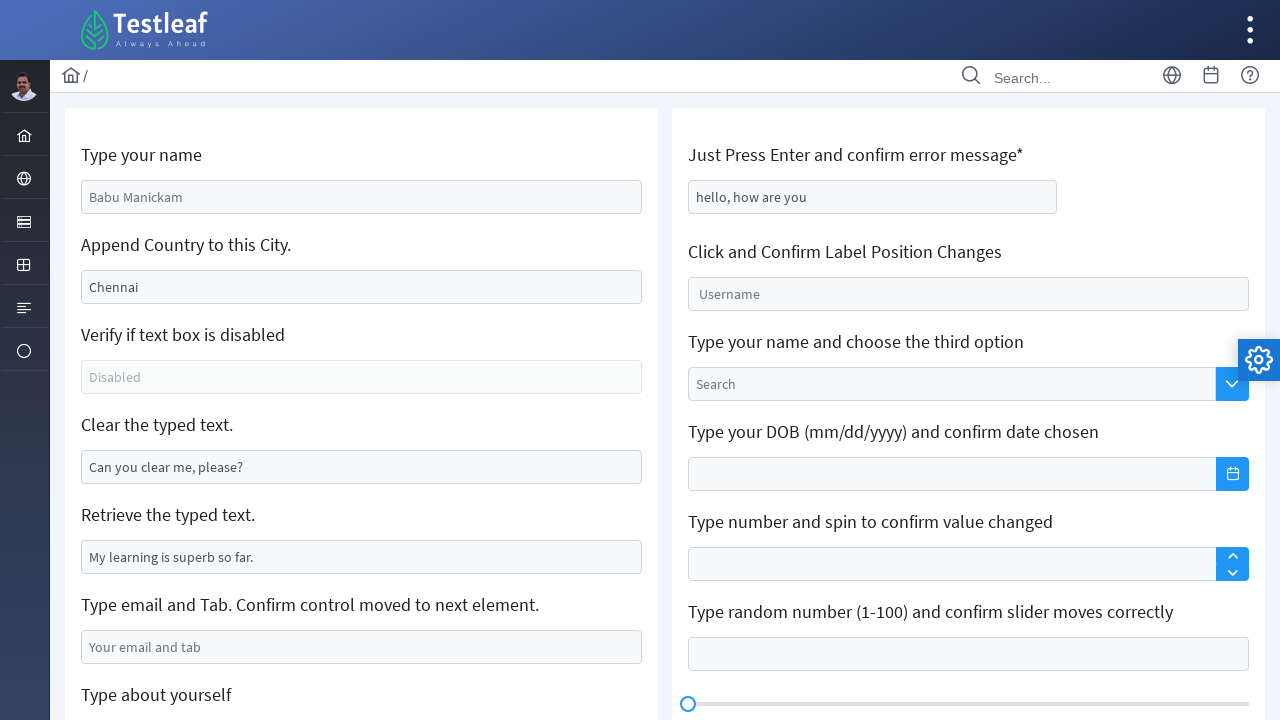

Clicked on the float-input field at (968, 294) on #j_idt106\:float-input
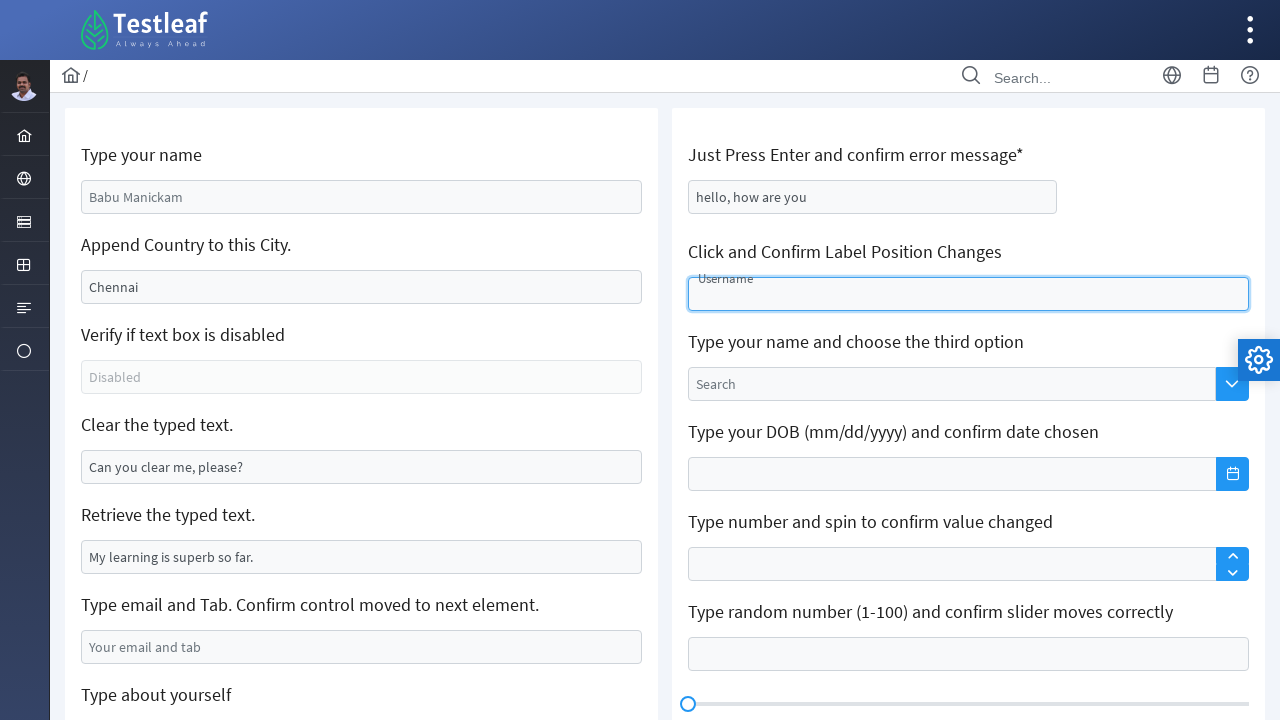

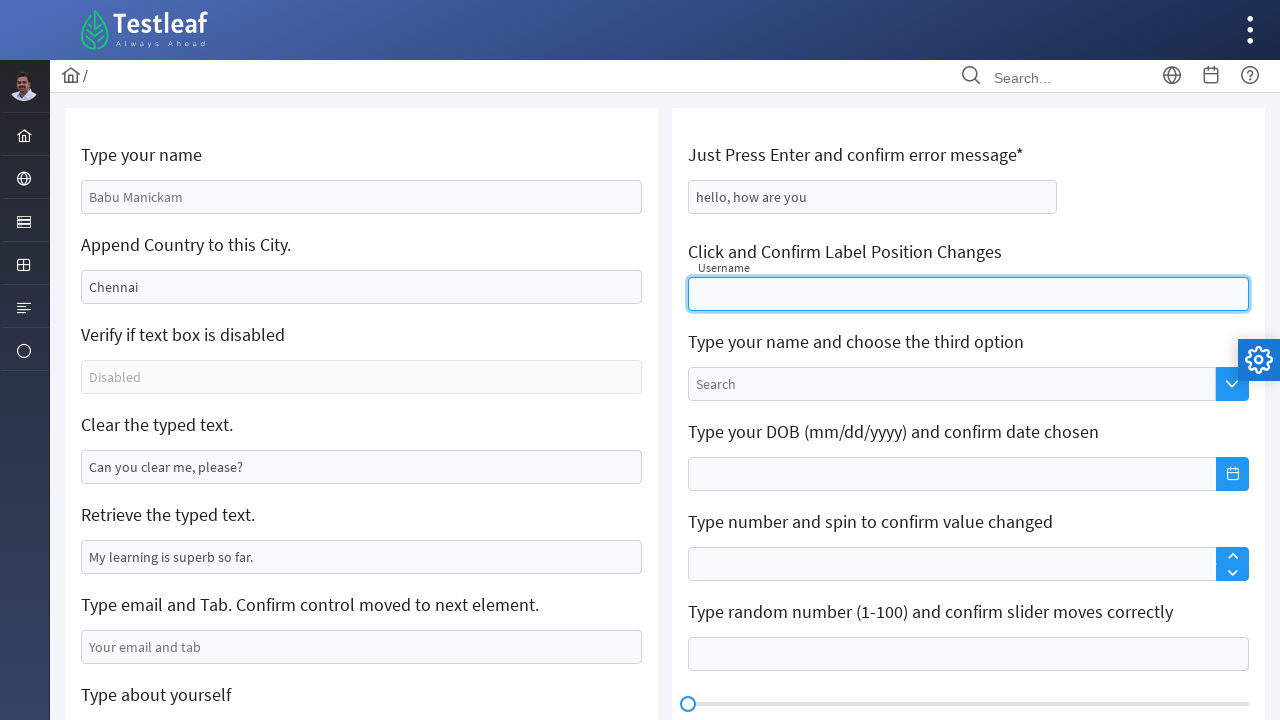